Tests JavaScript alert handling by clicking a button that triggers an alert, accepting the alert, and verifying the result message is displayed correctly on the page.

Starting URL: http://the-internet.herokuapp.com/javascript_alerts

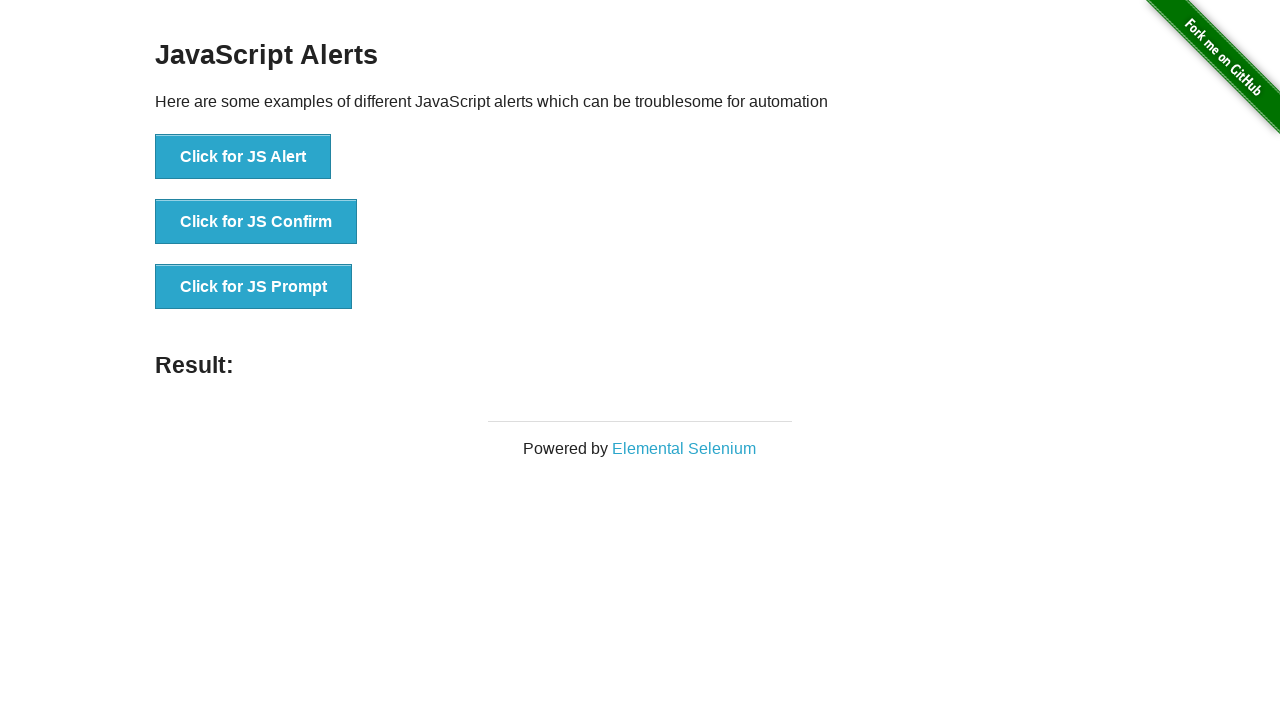

Clicked the first button to trigger JavaScript alert at (243, 157) on ul > li:nth-child(1) > button
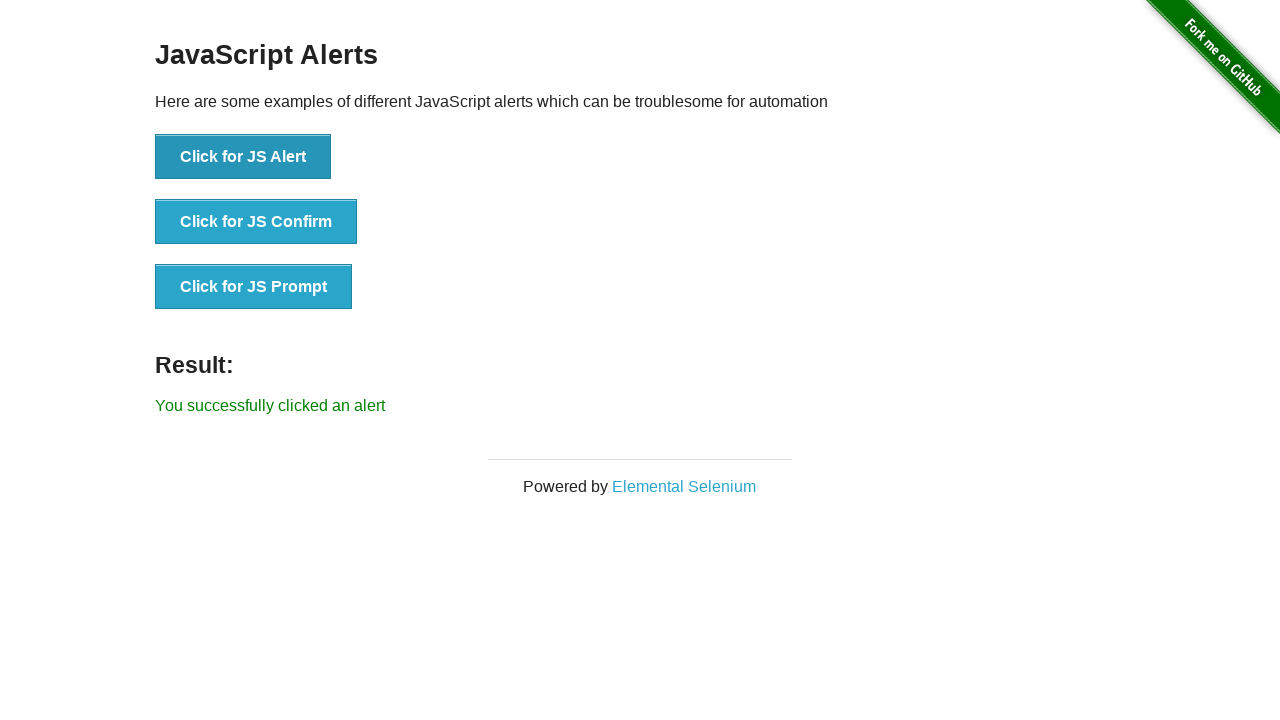

Set up dialog handler to accept alerts
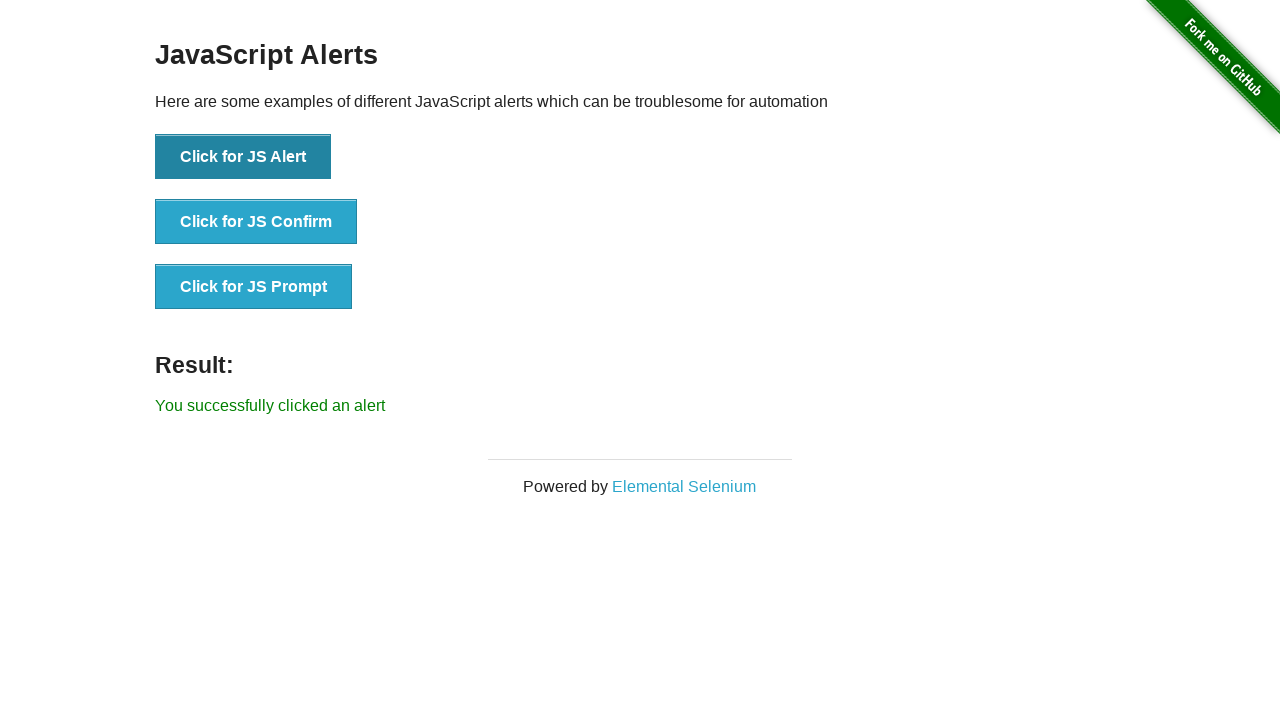

Clicked the button again to trigger the alert with handler ready at (243, 157) on ul > li:nth-child(1) > button
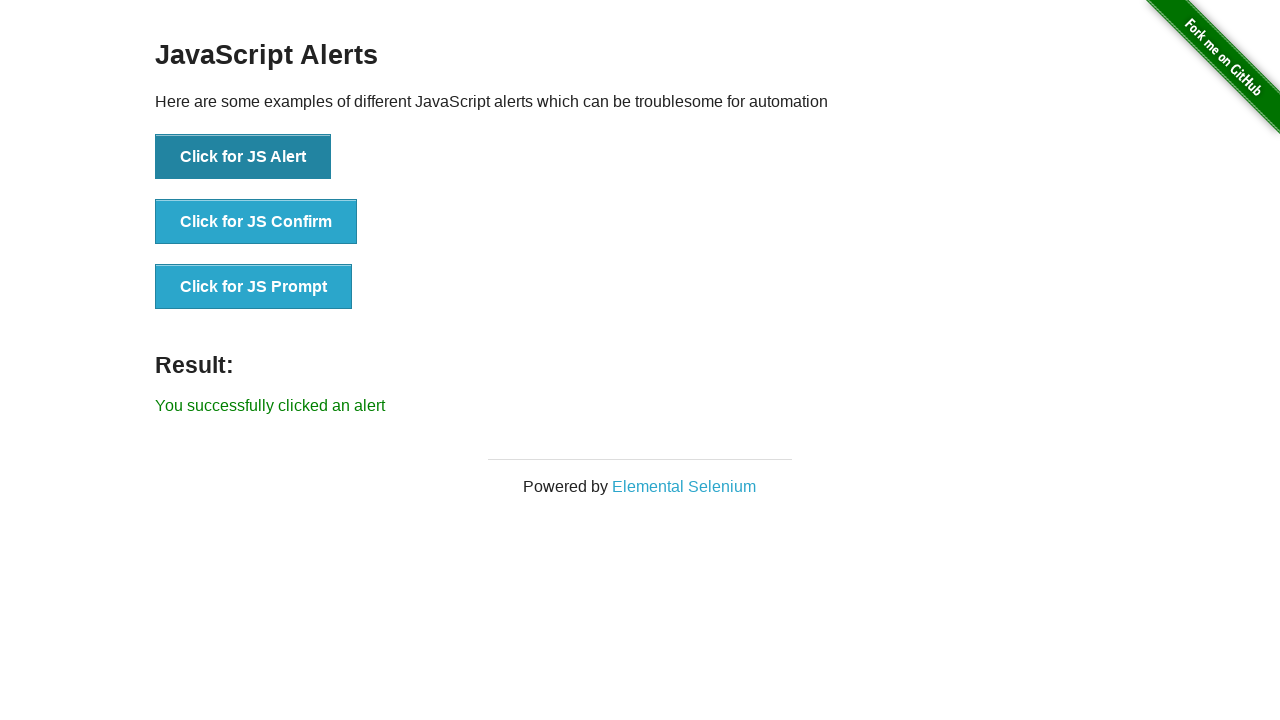

Result message element appeared
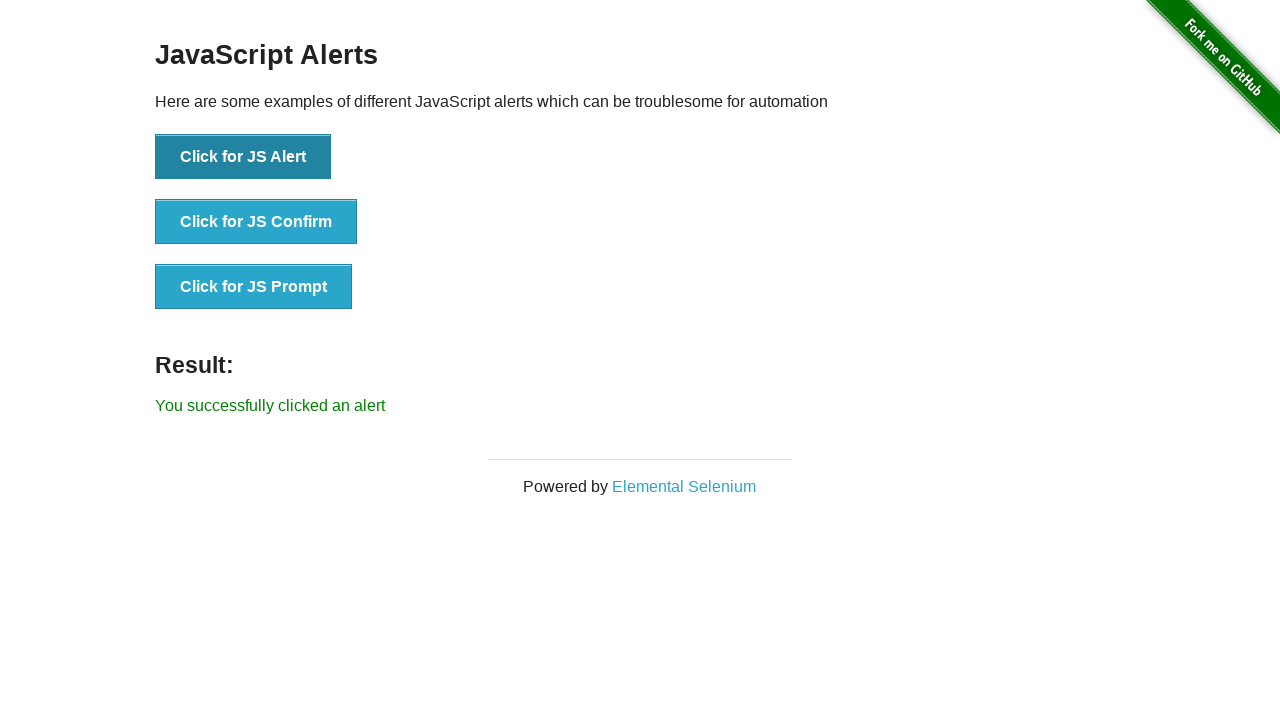

Retrieved result text: 'You successfully clicked an alert'
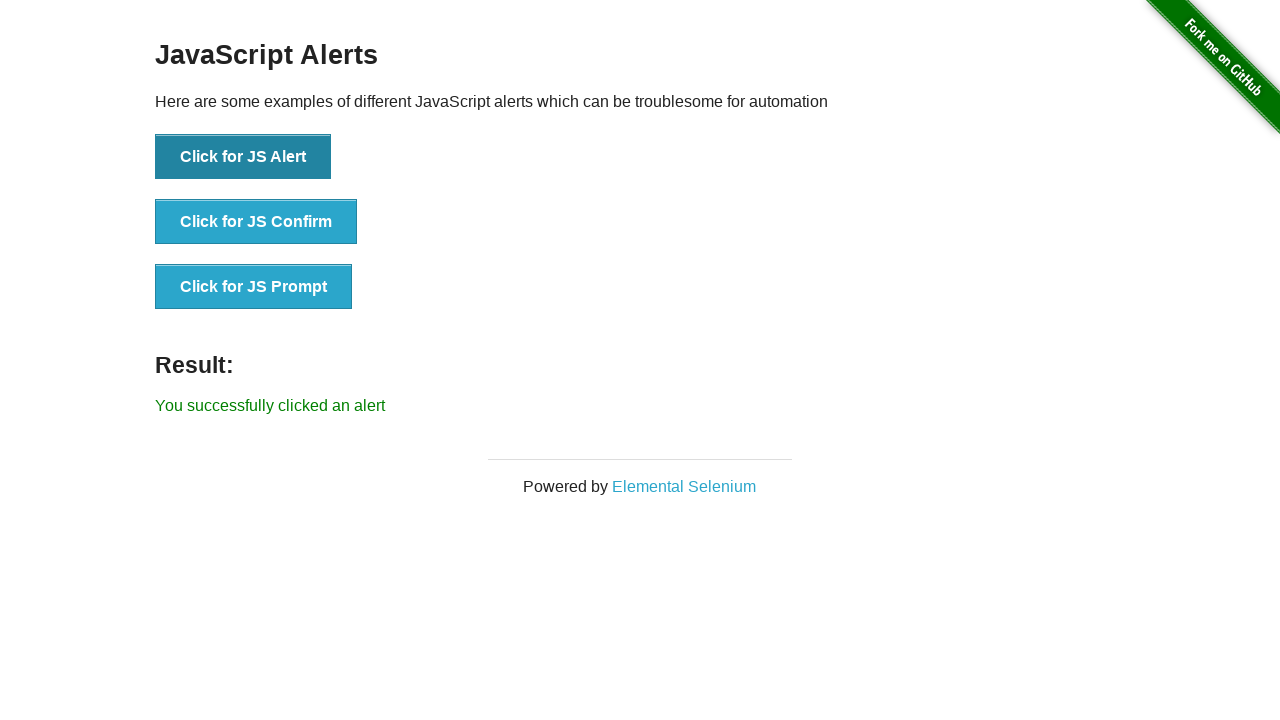

Verified result text matches expected message 'You successfully clicked an alert'
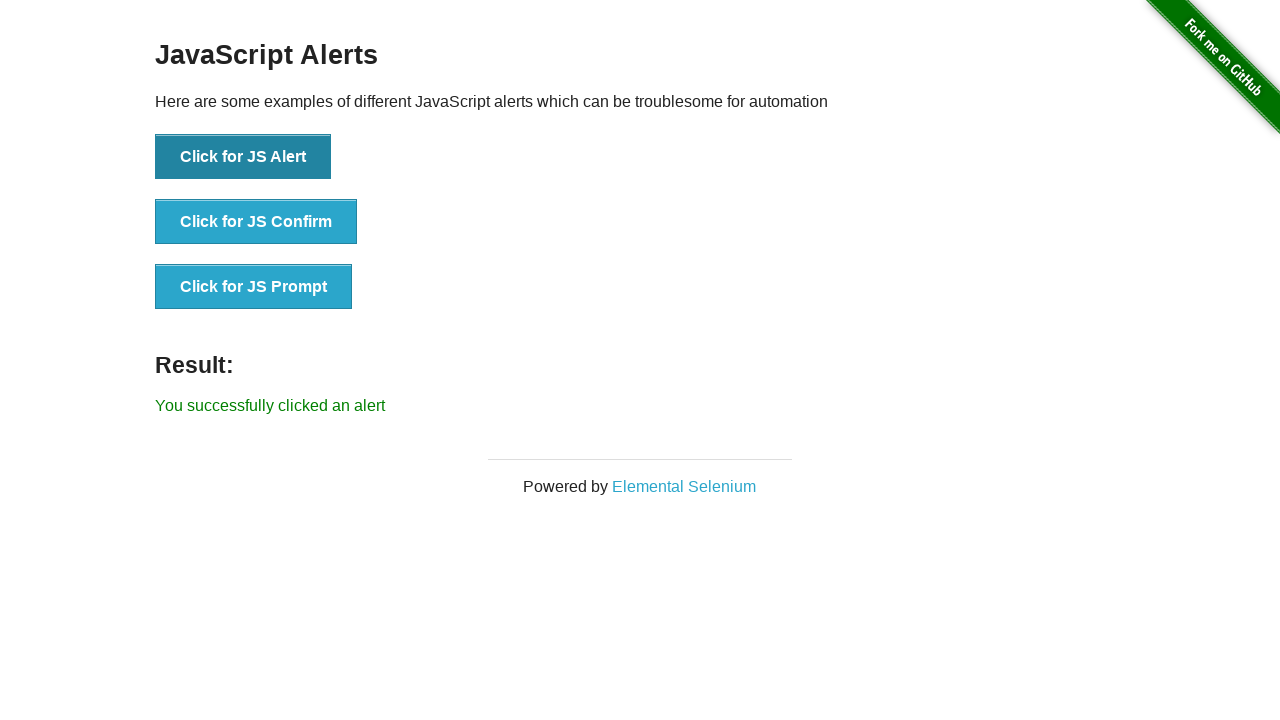

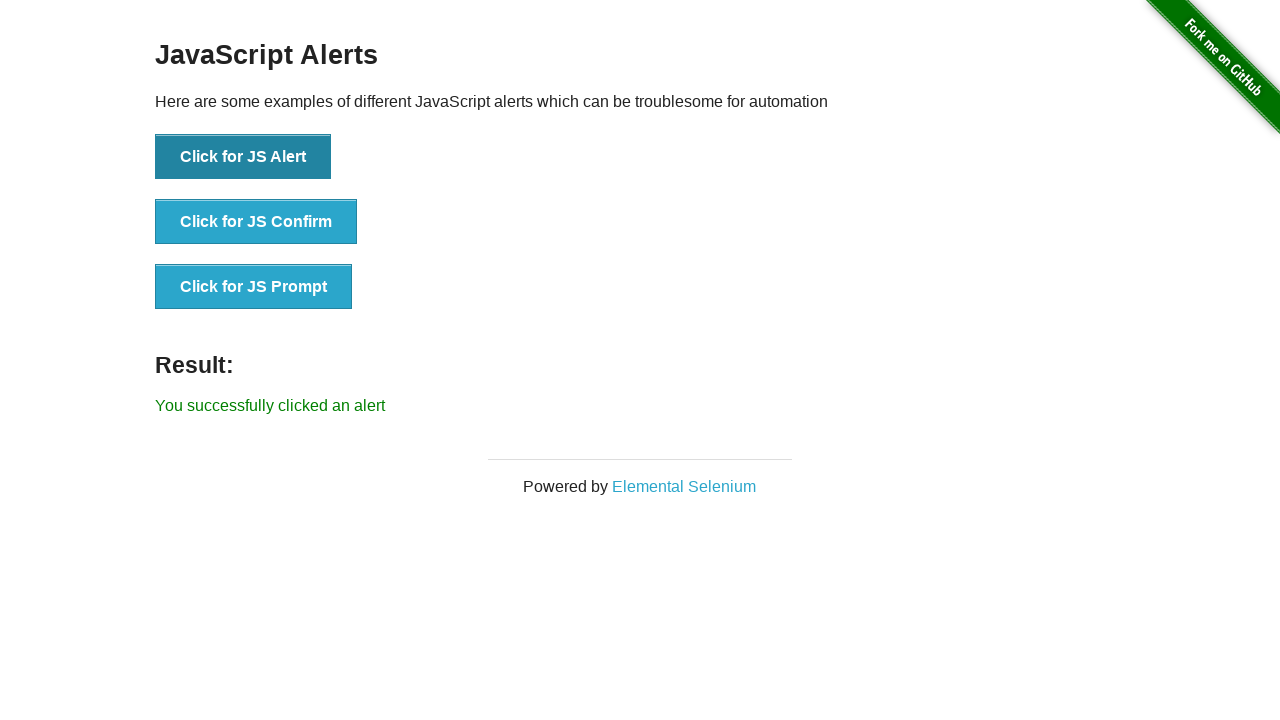